Clicks the Dynamic Content link and verifies navigation to the correct page

Starting URL: https://the-internet.herokuapp.com/

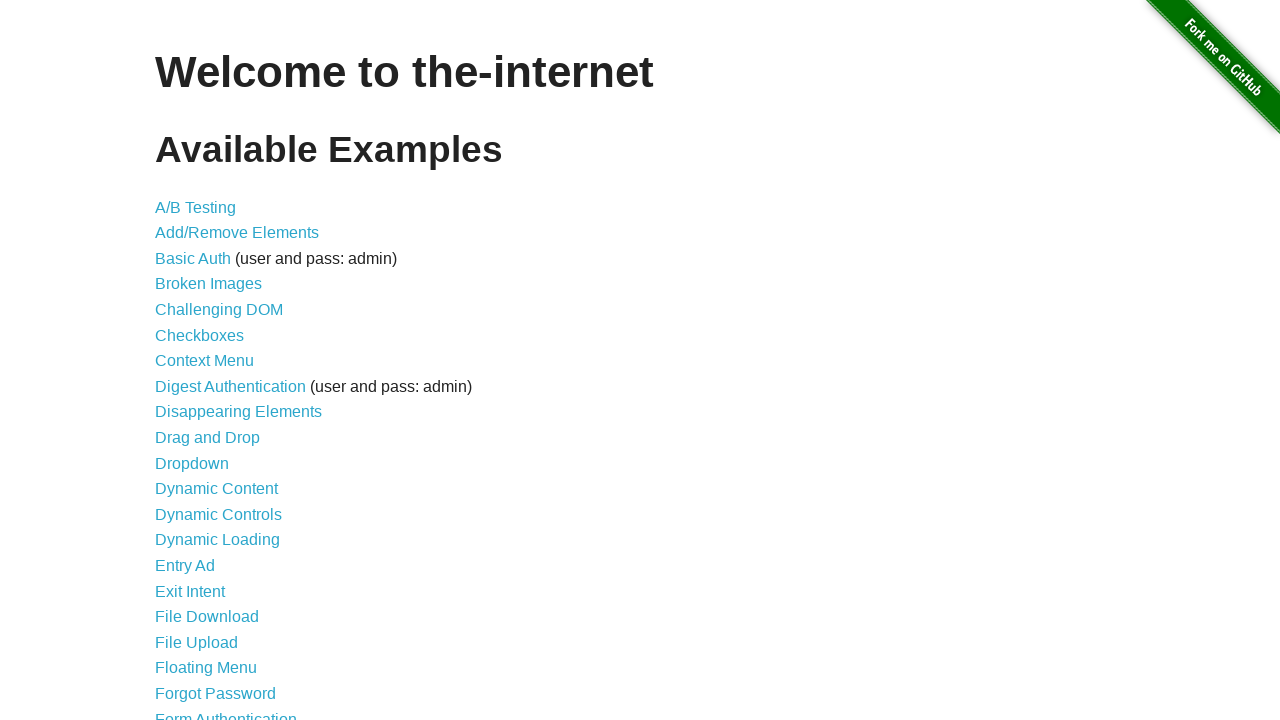

Clicked Dynamic Content link at (216, 489) on internal:role=link[name="Dynamic Content"i]
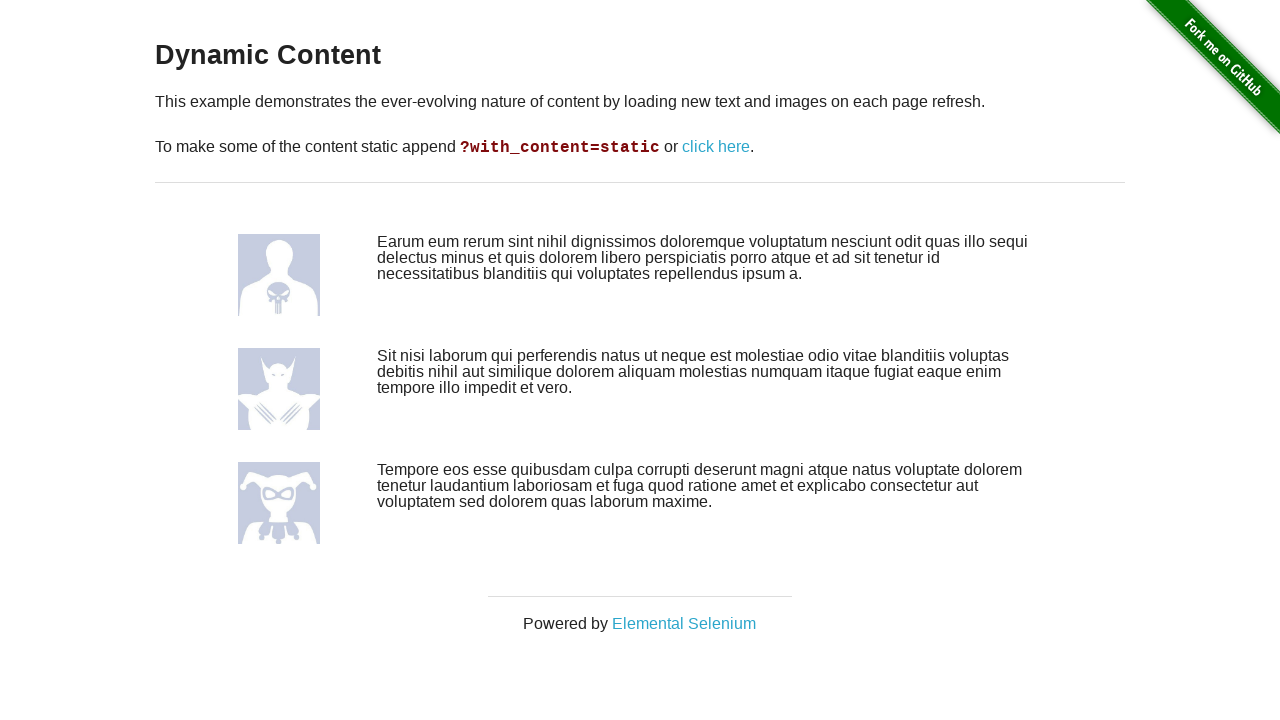

Verified navigation to dynamic_content page
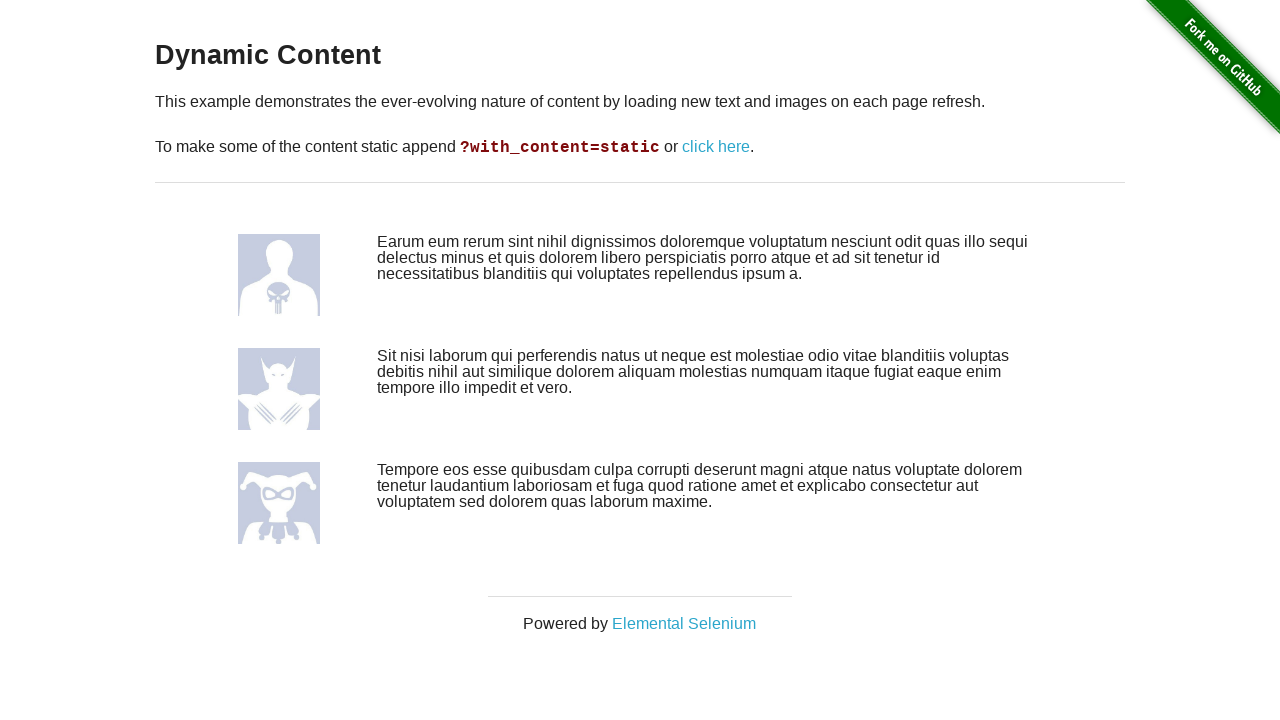

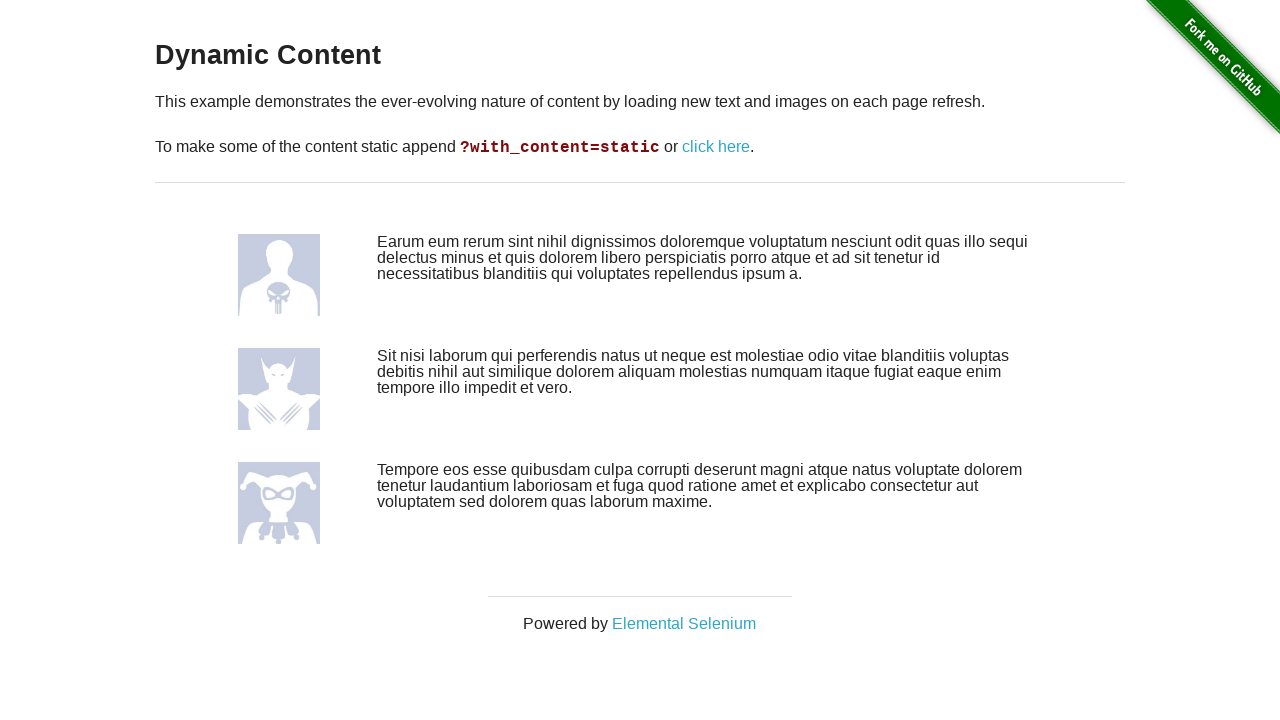